Tests JavaScript prompt dialog by clicking the third button, entering text, accepting the dialog, and verifying the entered text appears in the result

Starting URL: https://the-internet.herokuapp.com/javascript_alerts

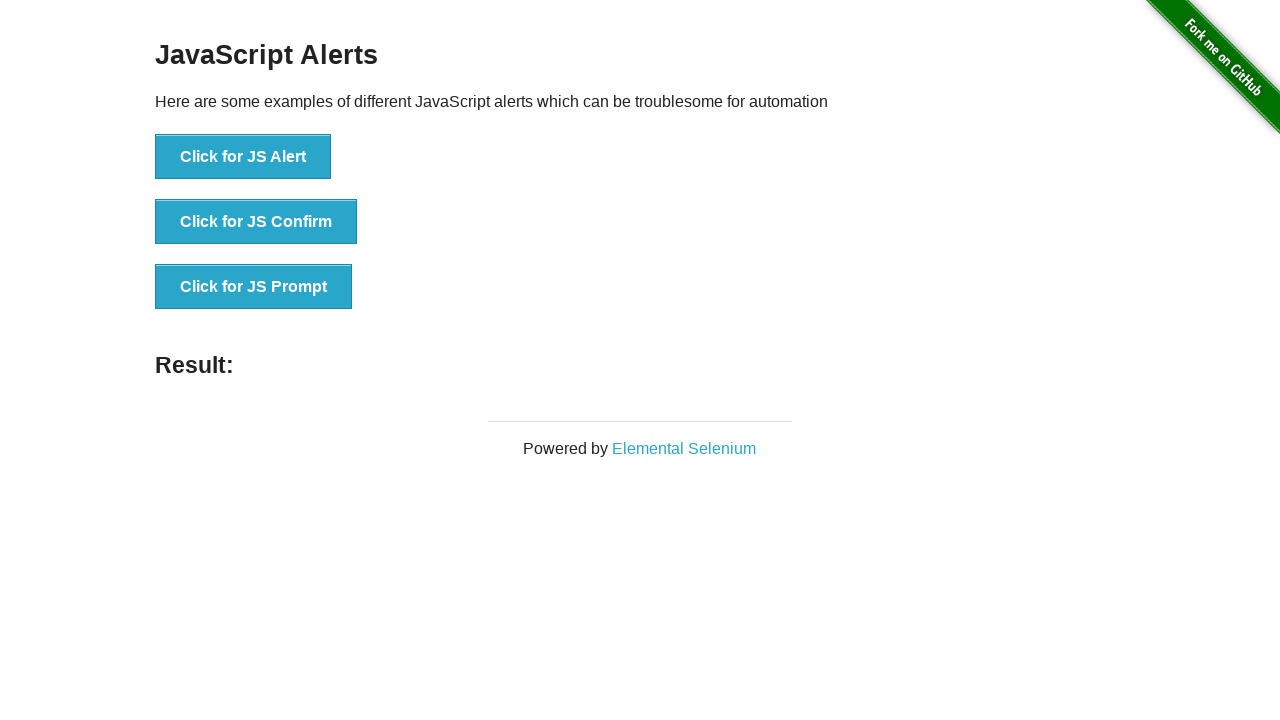

Set up dialog handler to accept prompt with text 'Mustafagmail.com'
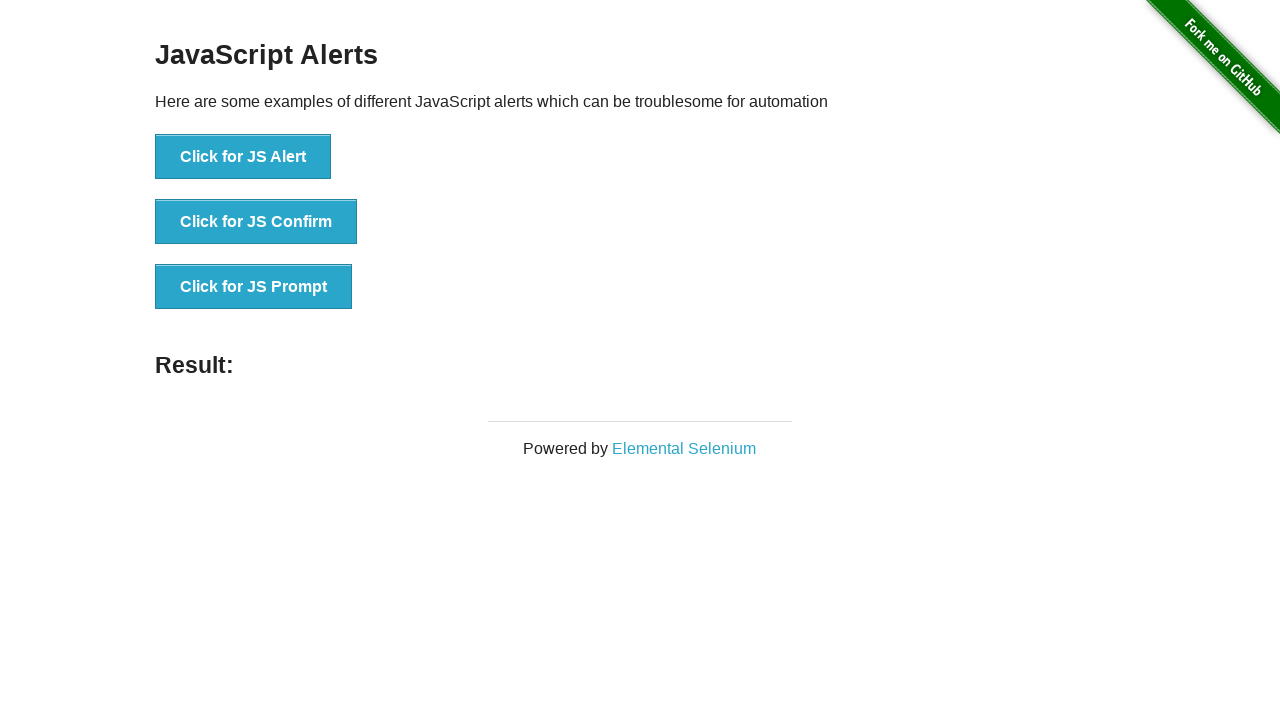

Clicked third button to trigger JavaScript prompt dialog at (254, 287) on button[onclick='jsPrompt()']
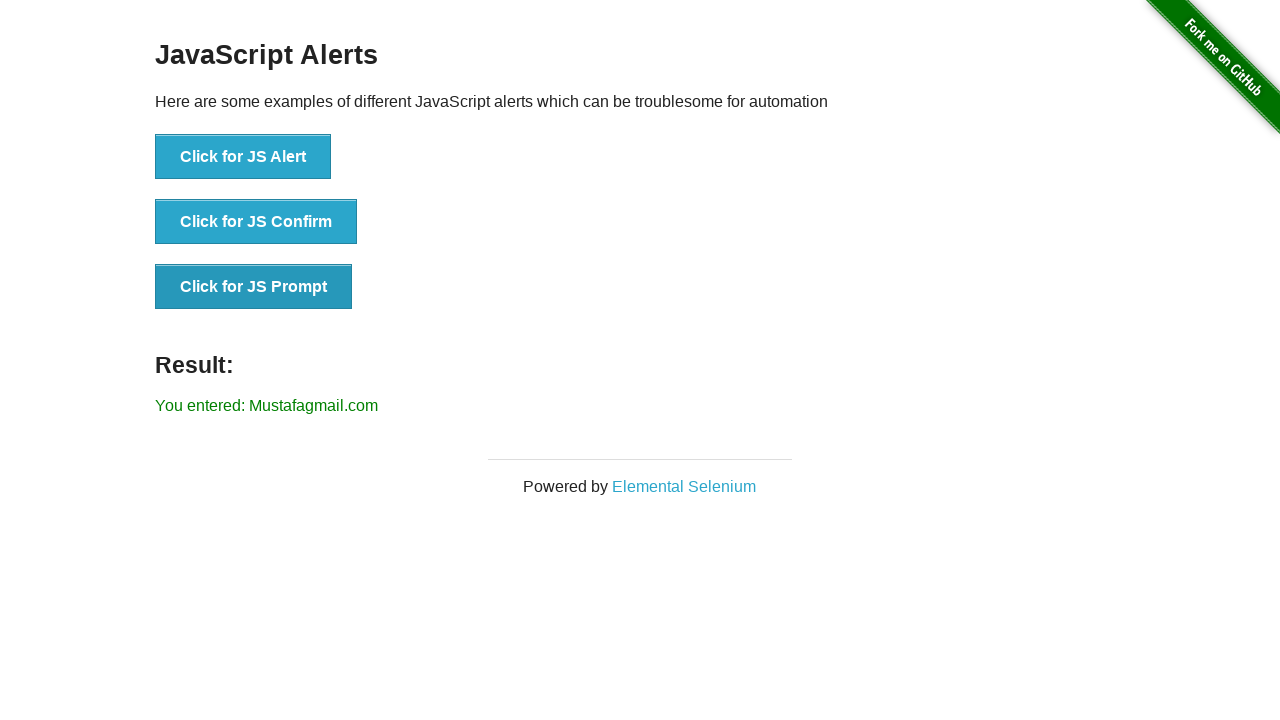

Located result element
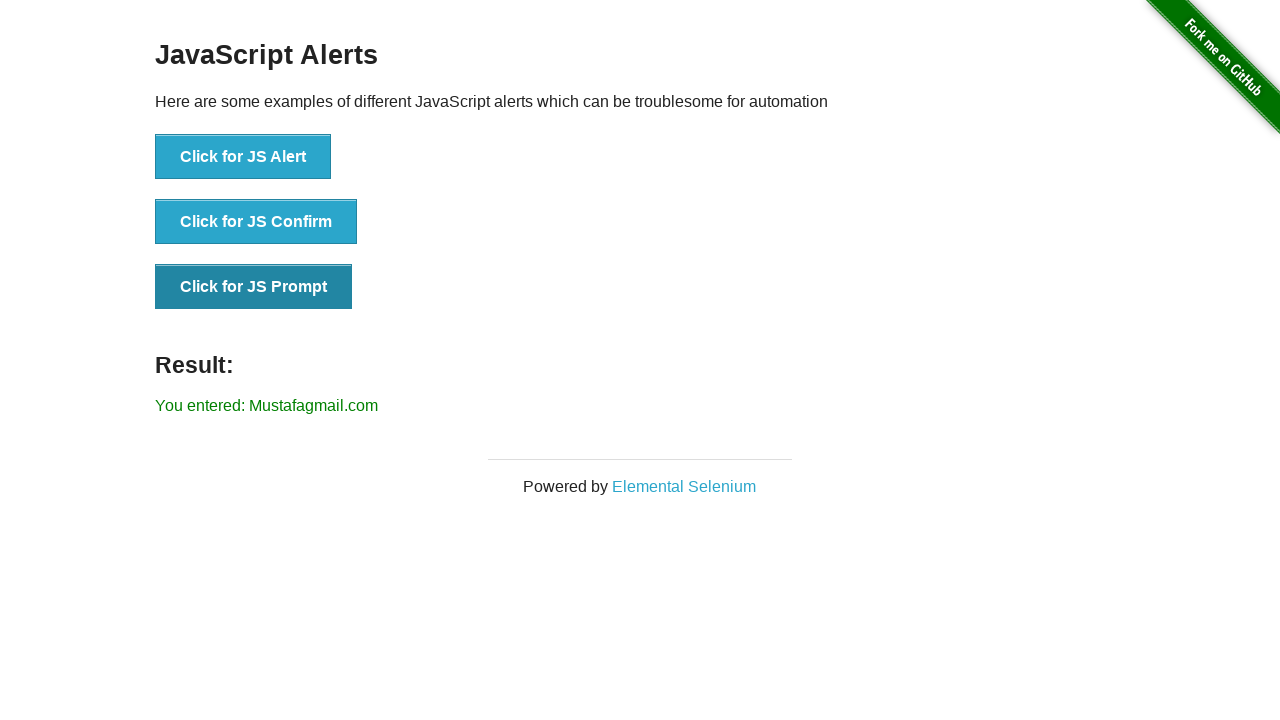

Verified entered text 'Mustafagmail.com' appears in result element
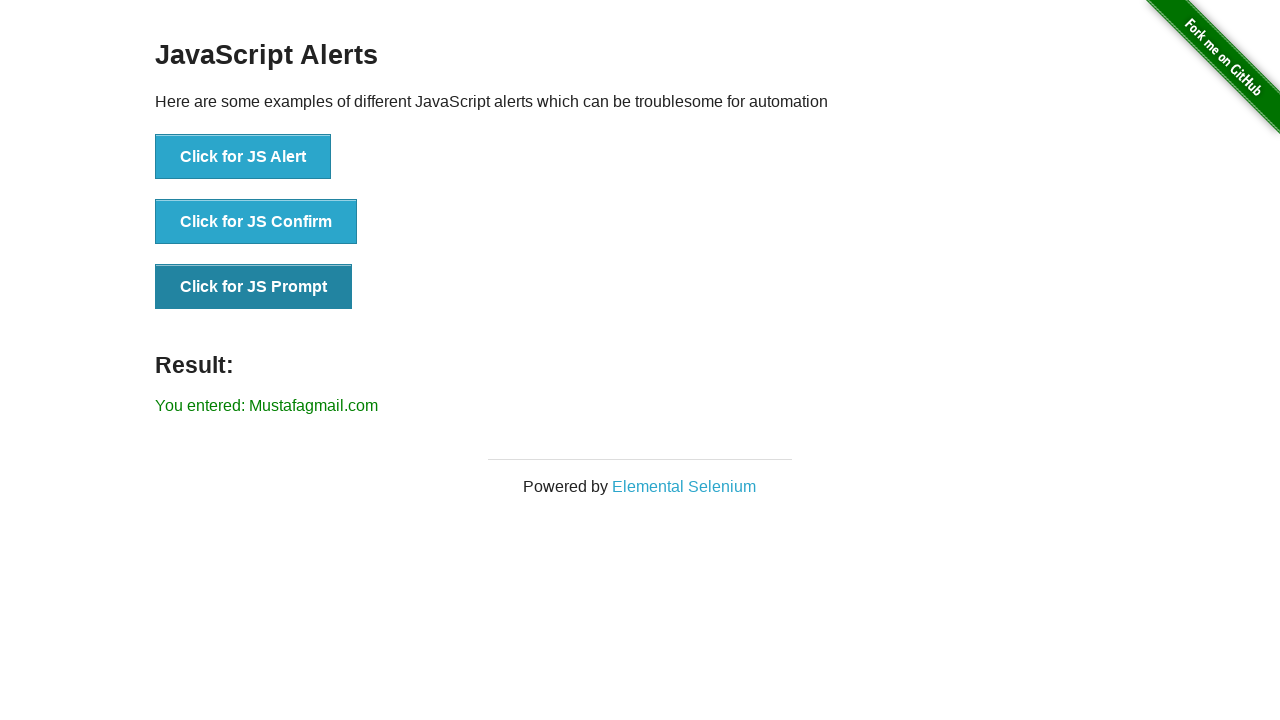

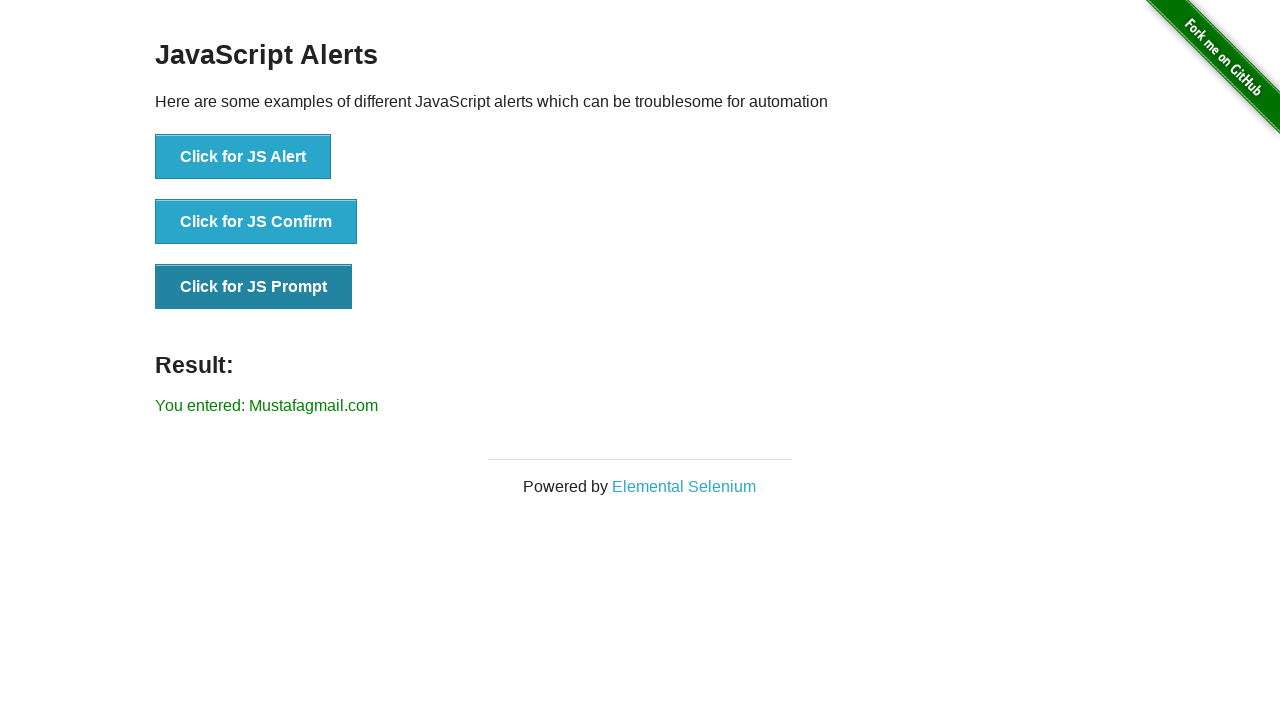